Tests dynamic page loading by clicking a Start button, waiting for a loading bar to complete, and verifying that the "Hello World" finish text appears after the content loads dynamically.

Starting URL: http://the-internet.herokuapp.com/dynamic_loading/2

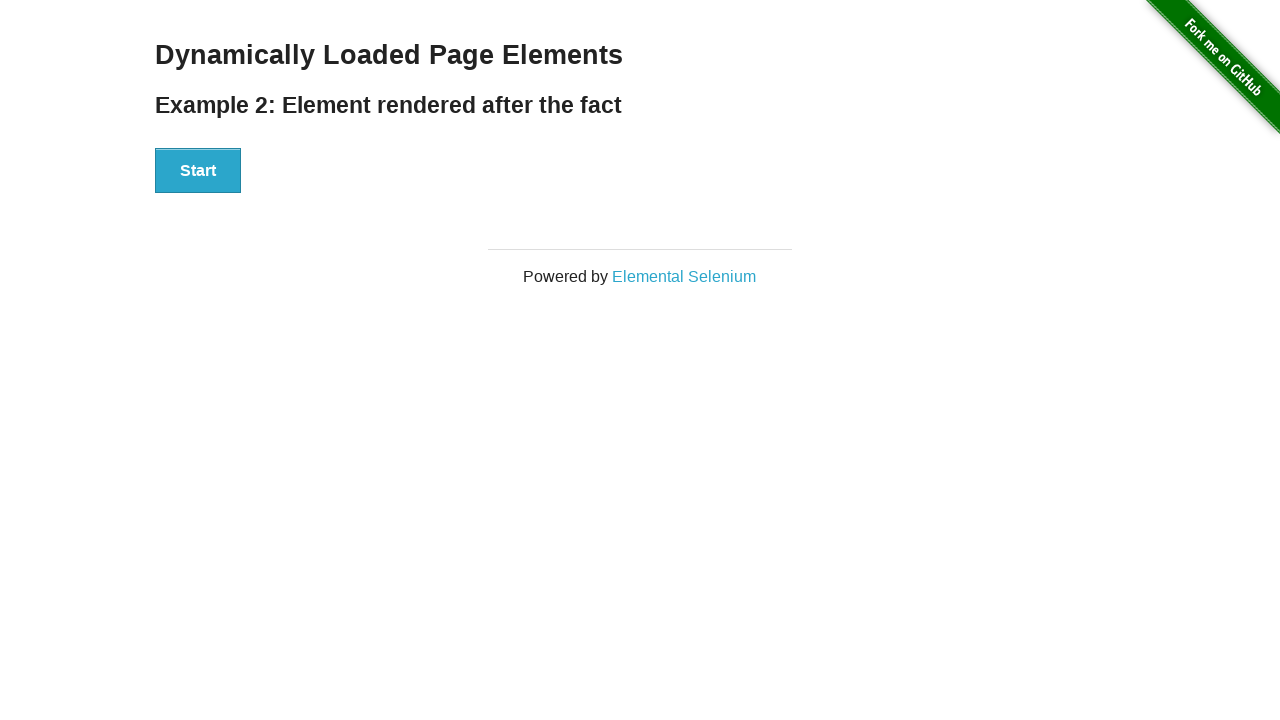

Clicked Start button to trigger dynamic loading at (198, 171) on #start button
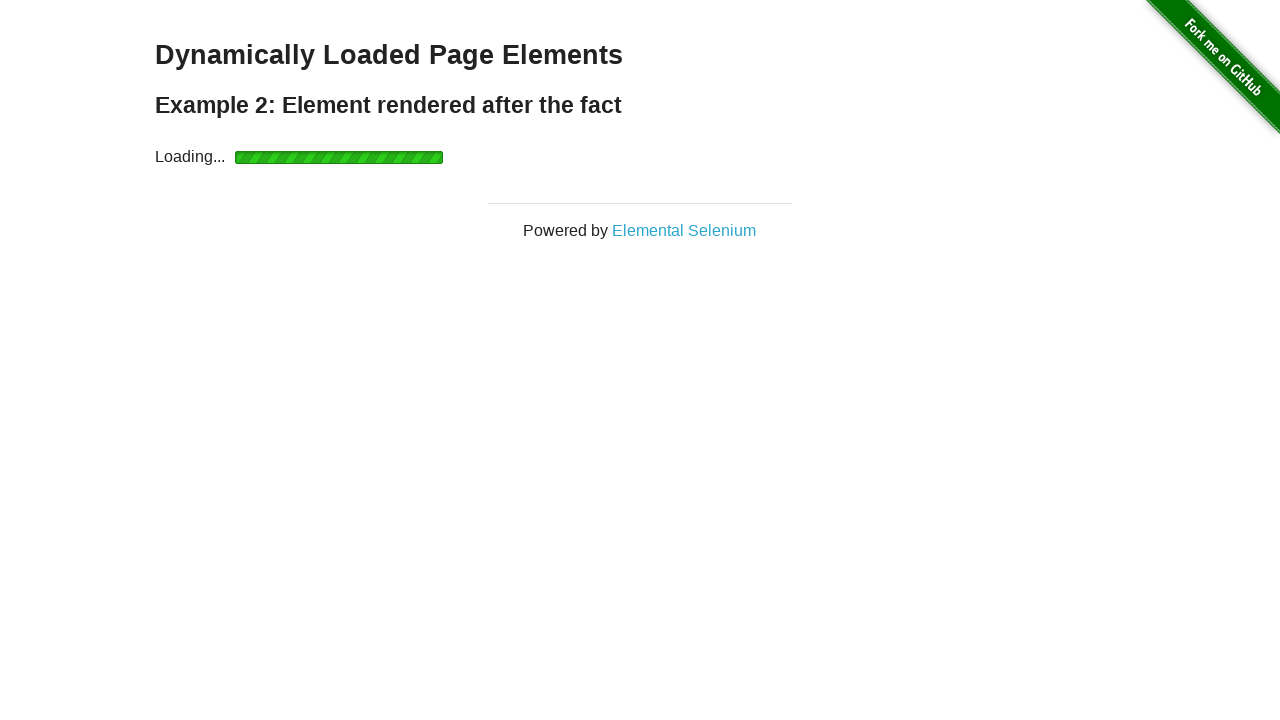

Loading bar completed and finish element became visible
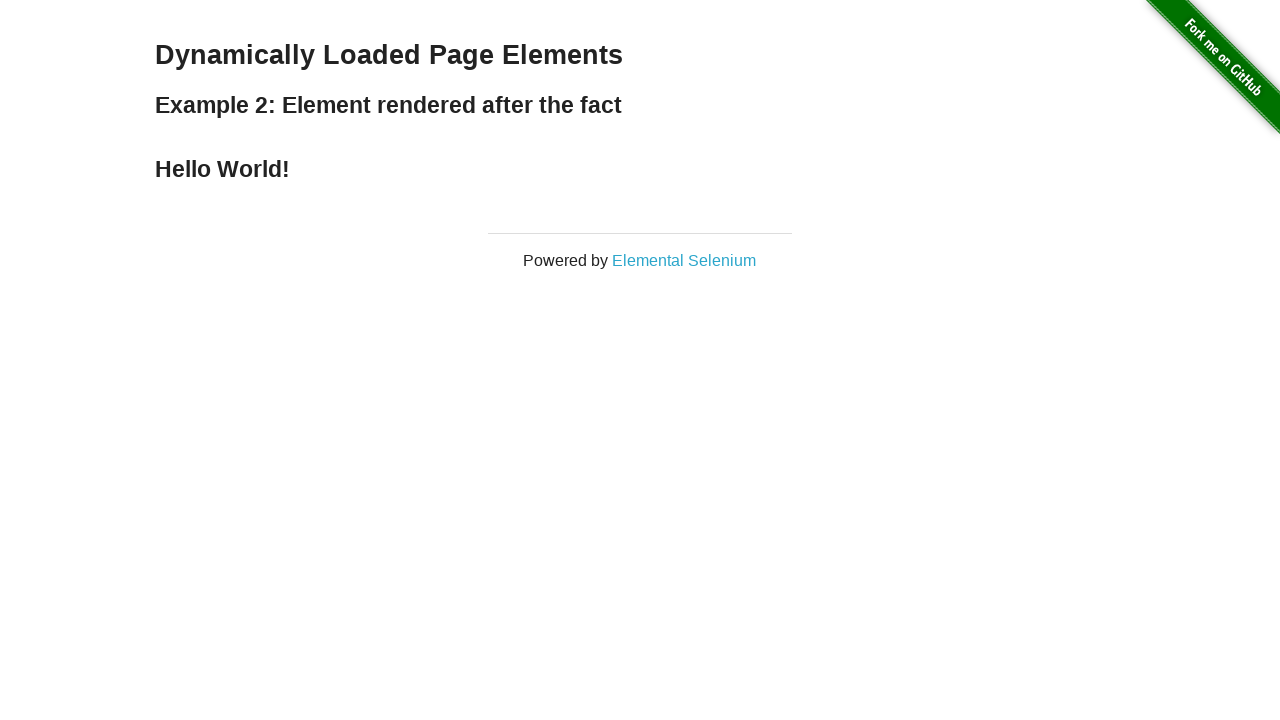

Verified that 'Hello World' finish text is visible after dynamic loading
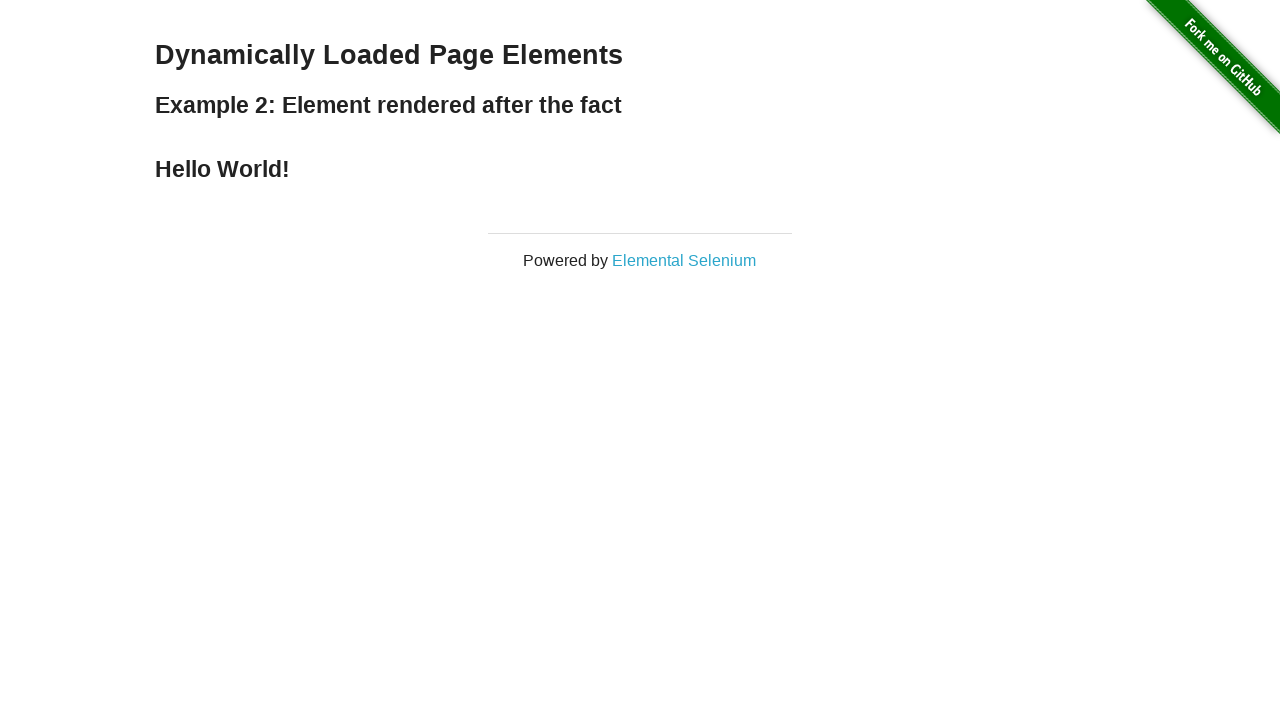

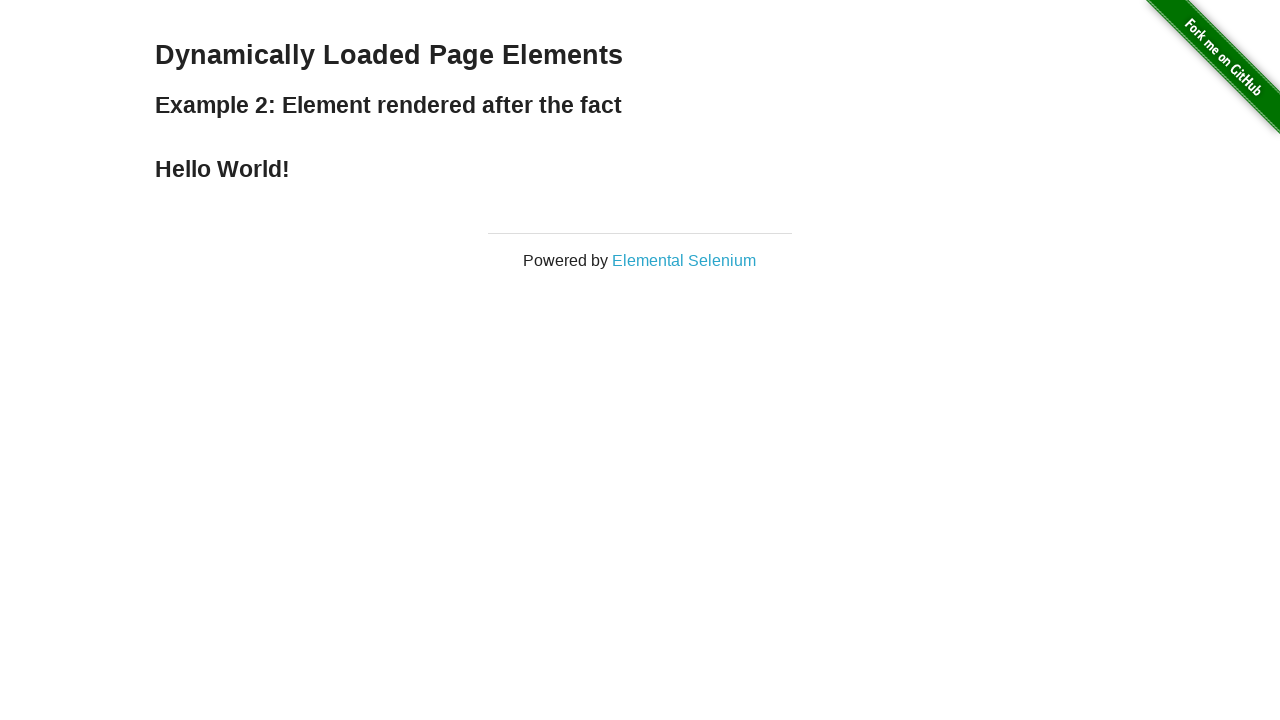